Tests error message when entering a number above 100

Starting URL: https://kristinek.github.io/site/tasks/enter_a_number

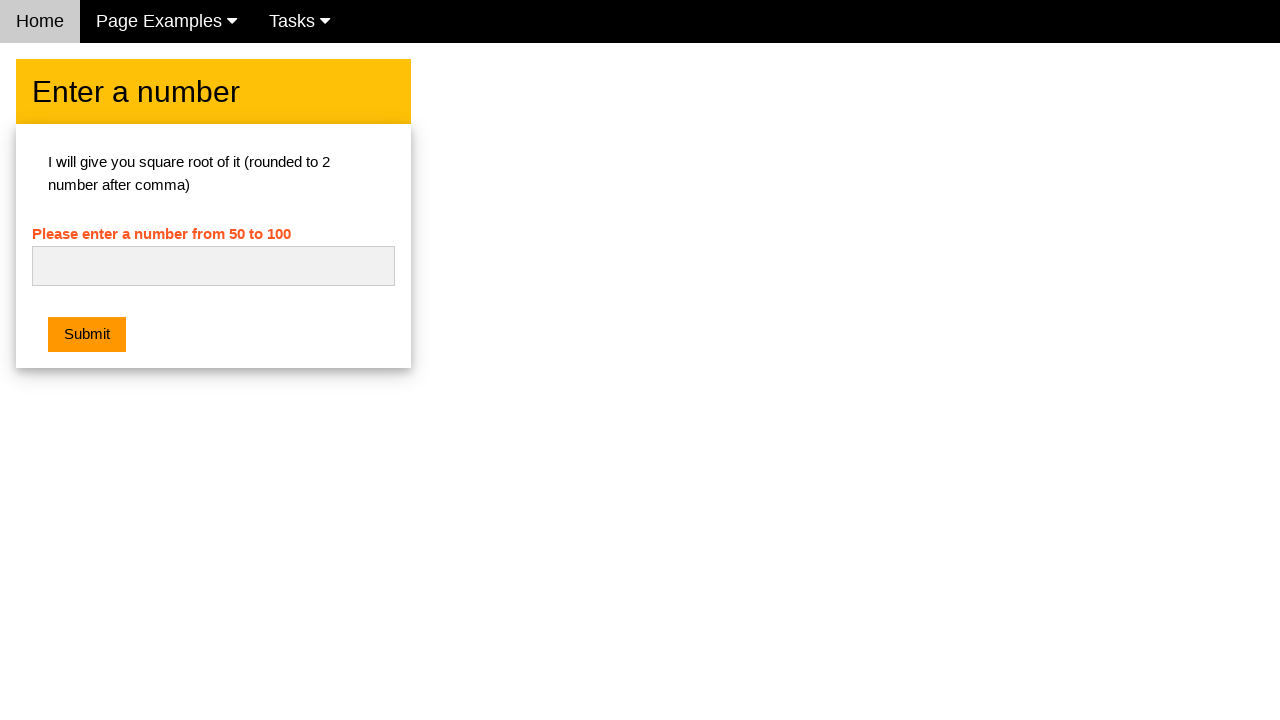

Entered number 250 in the input field on #numb
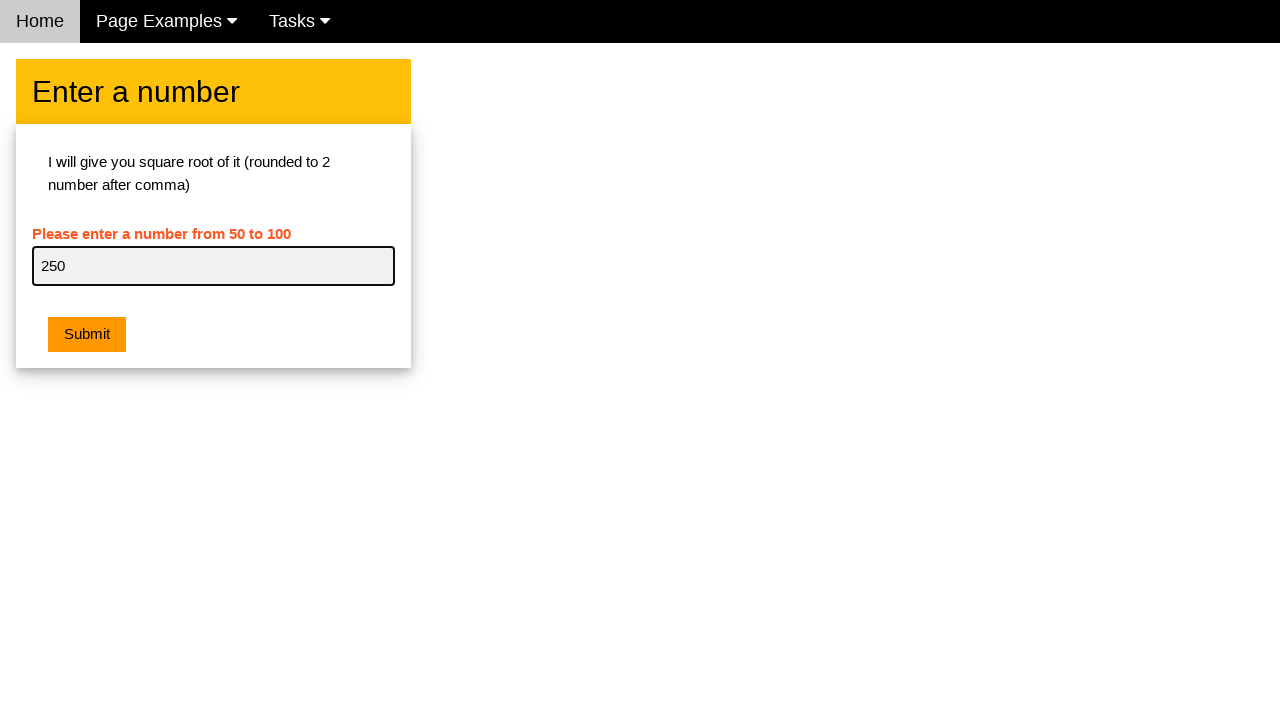

Clicked submit button at (87, 335) on button
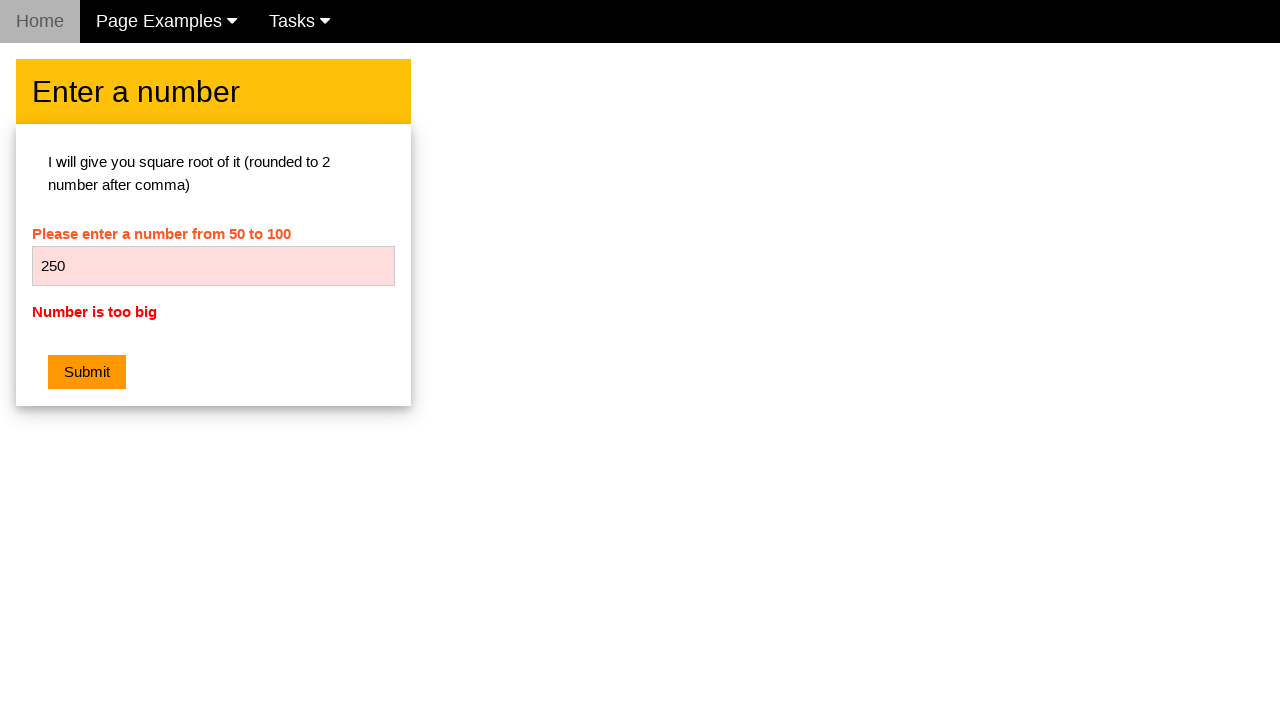

Retrieved error message text
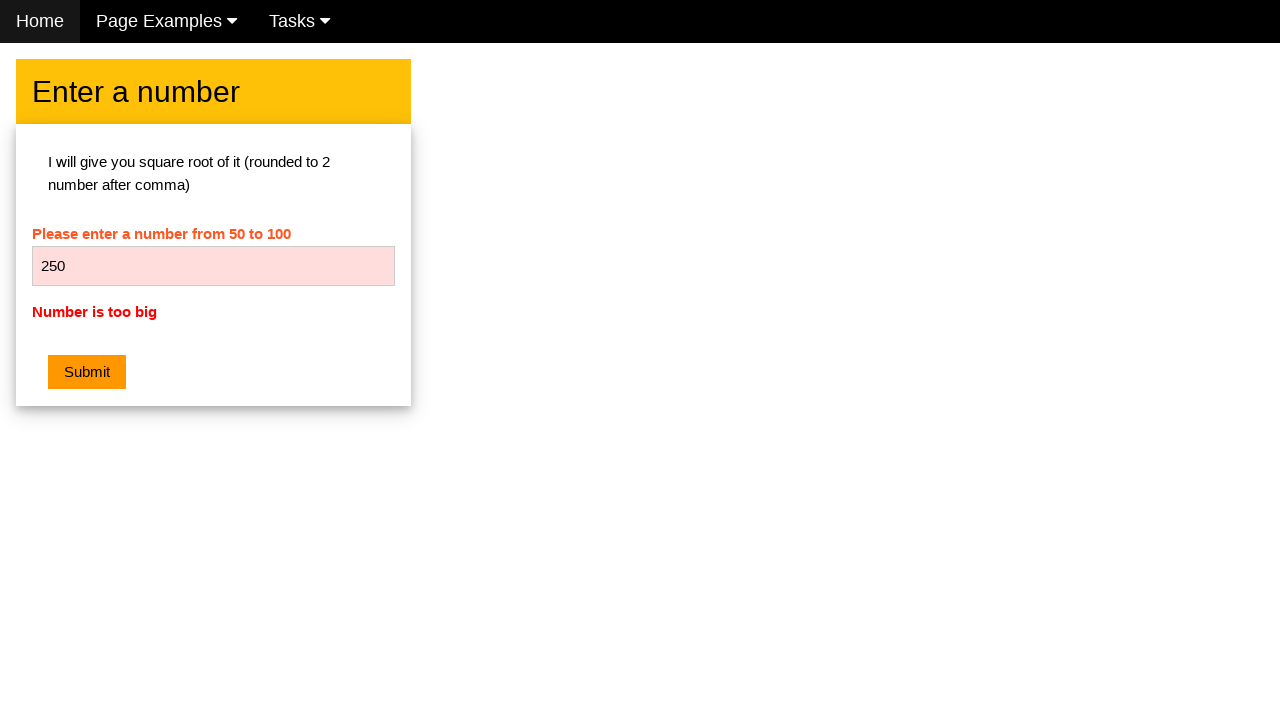

Verified error message is 'Number is too big'
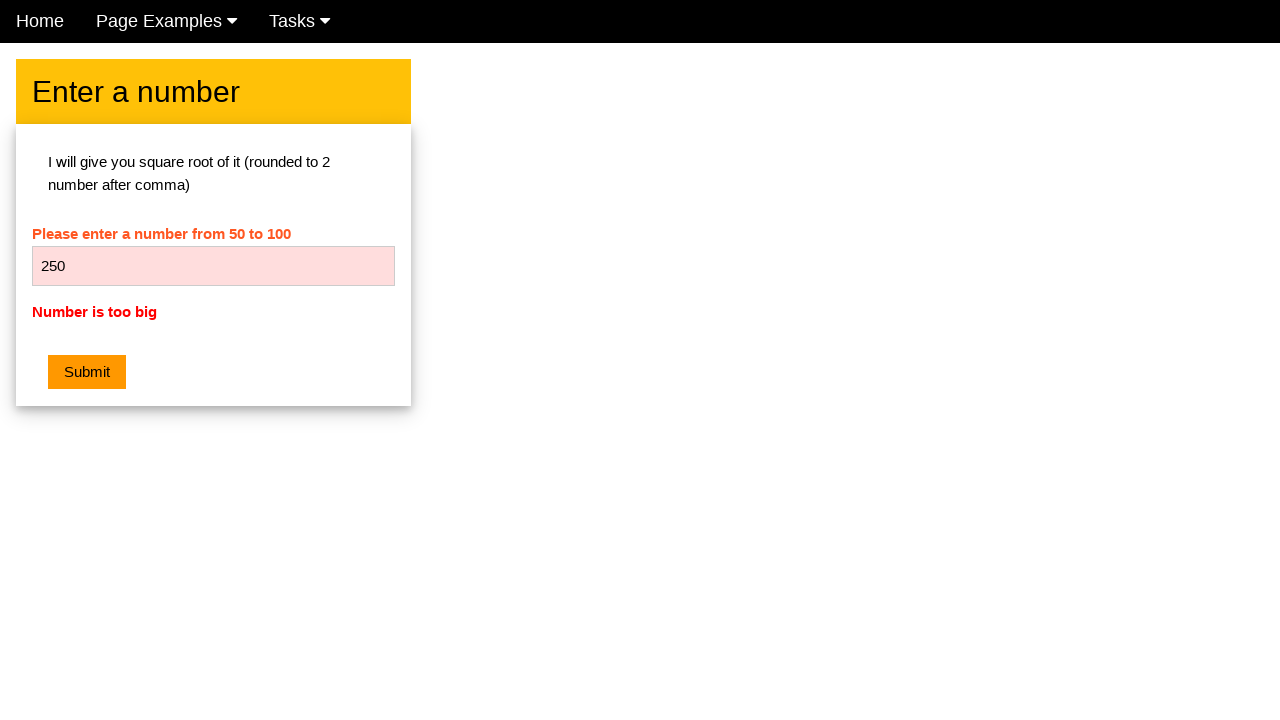

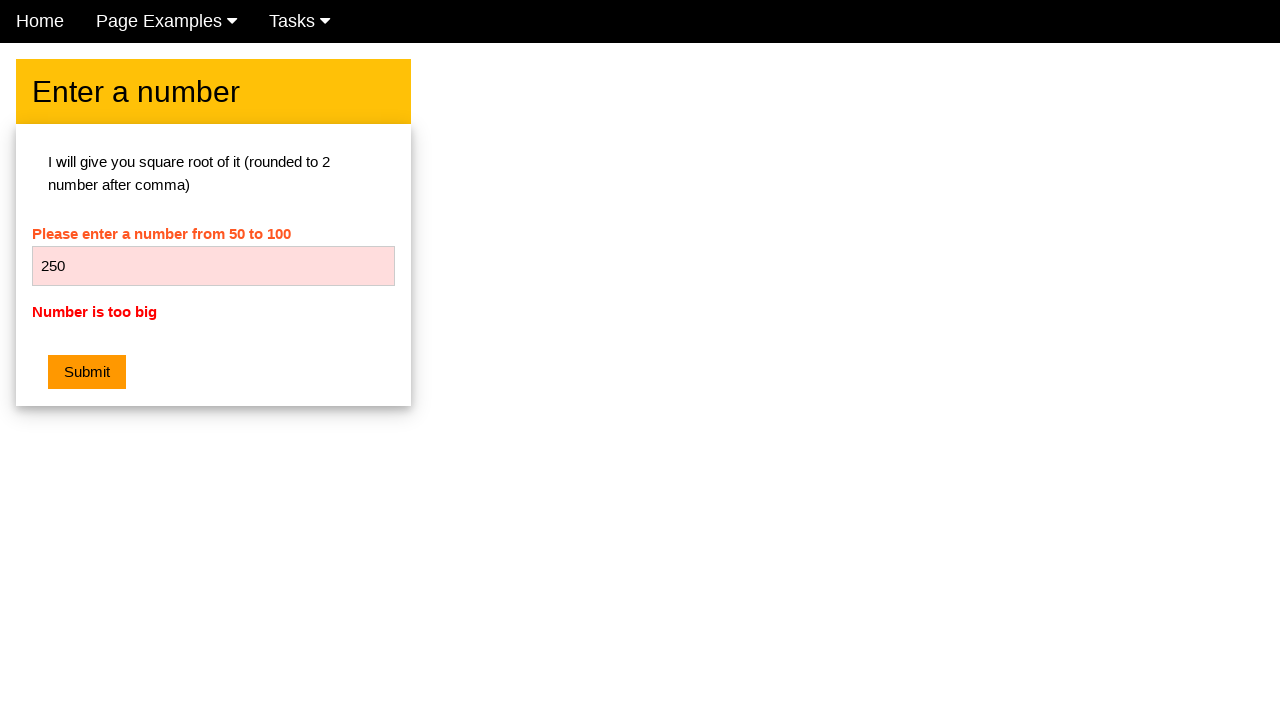